Tests search functionality on testotomasyonu.com by navigating to the homepage, verifying the URL, searching for "phone", and verifying that search results are found.

Starting URL: https://www.testotomasyonu.com

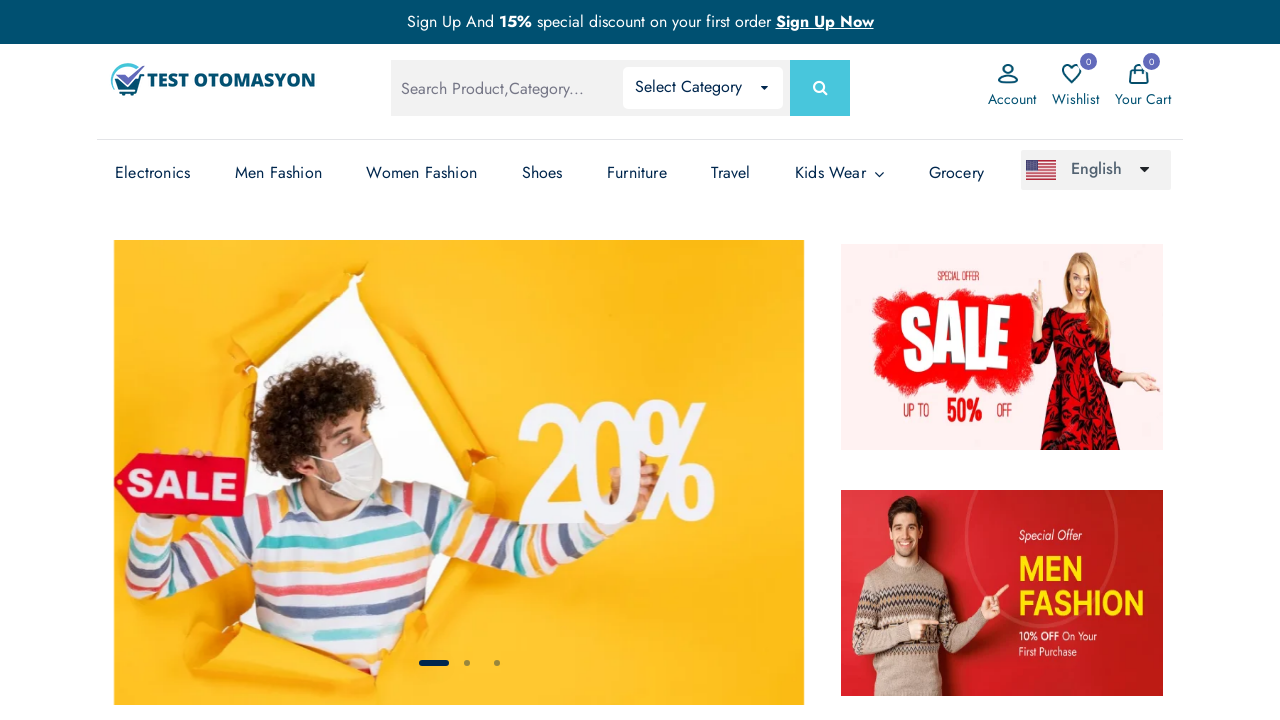

Verified that the current URL is https://www.testotomasyonu.com/
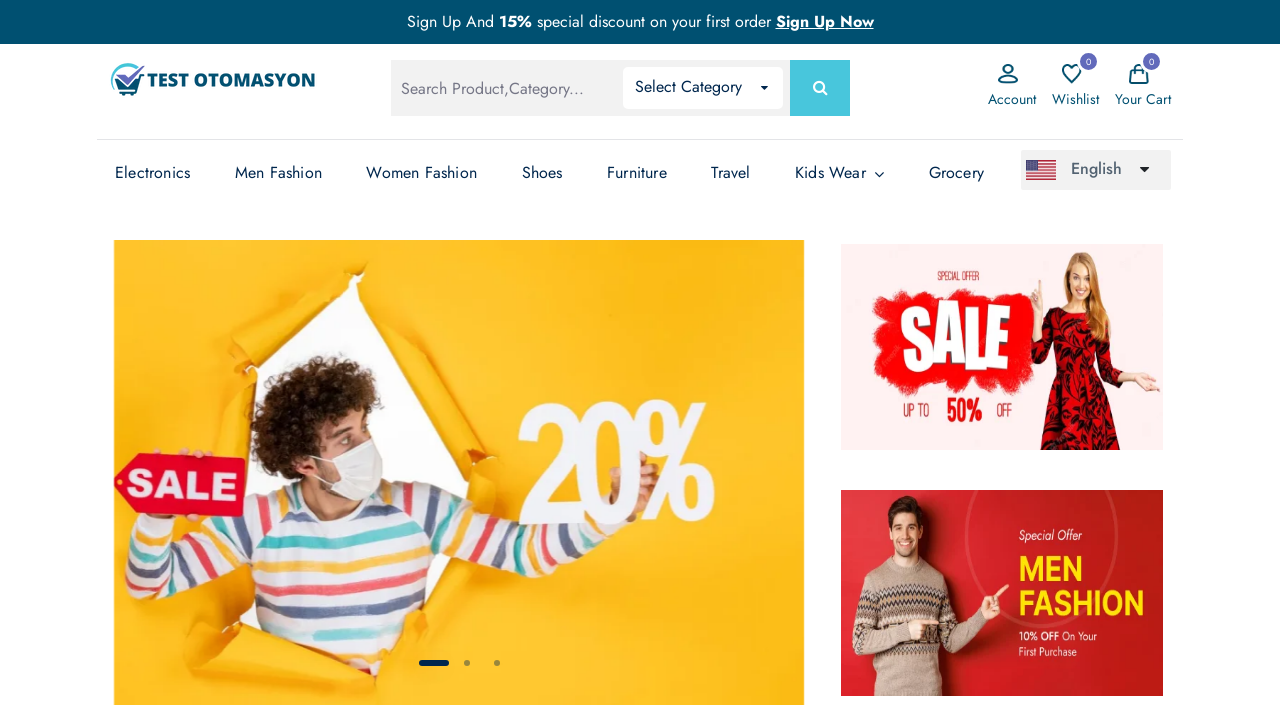

Filled search field with 'phone' on #global-search
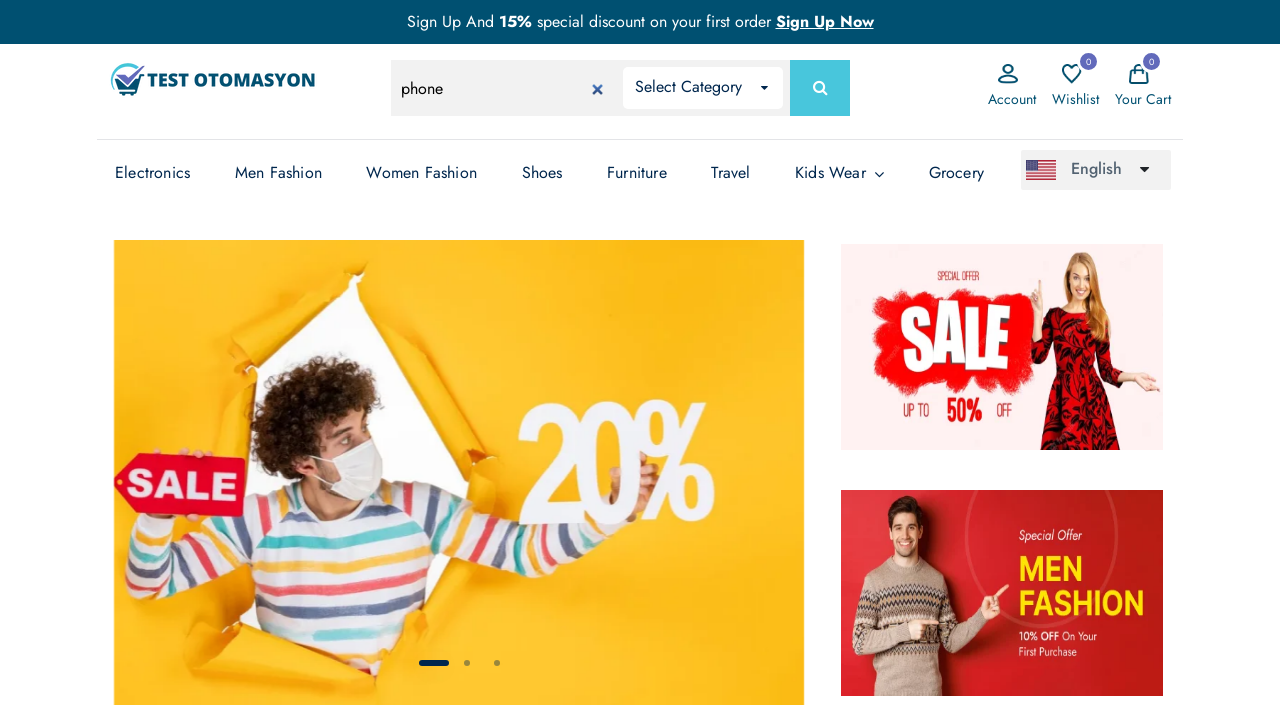

Pressed Enter to submit the search query on #global-search
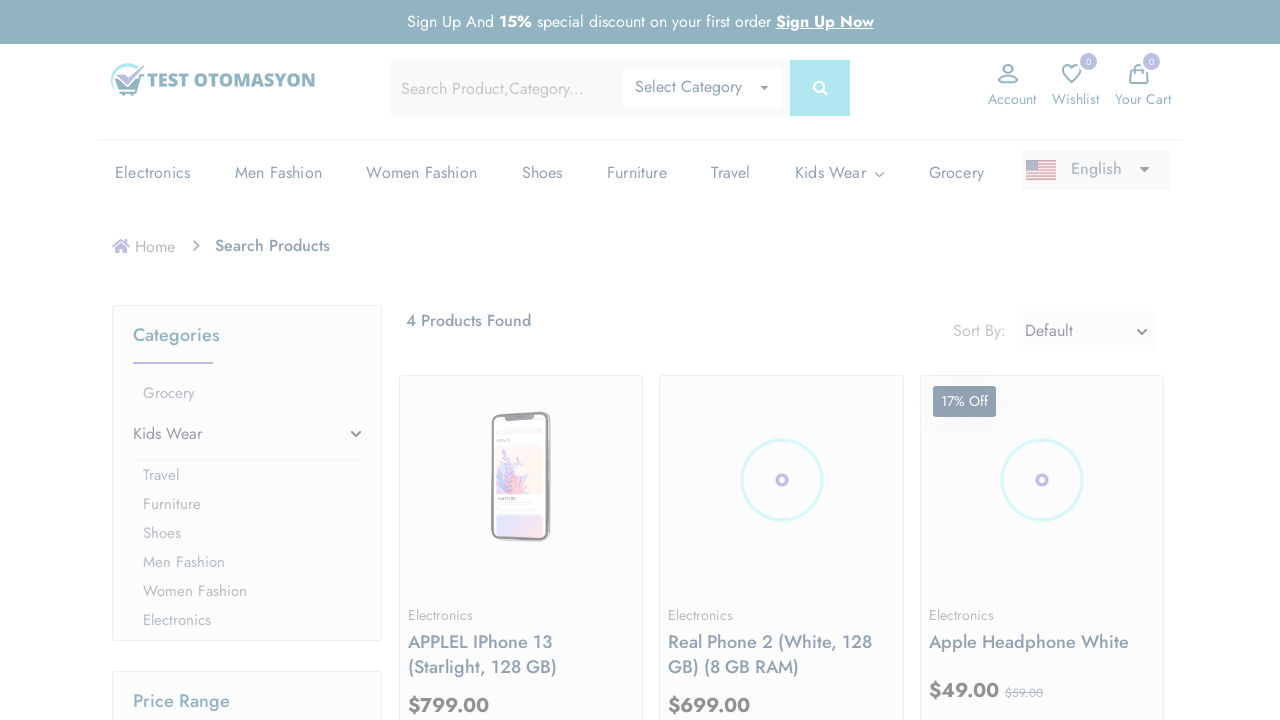

Search results loaded and product count element appeared
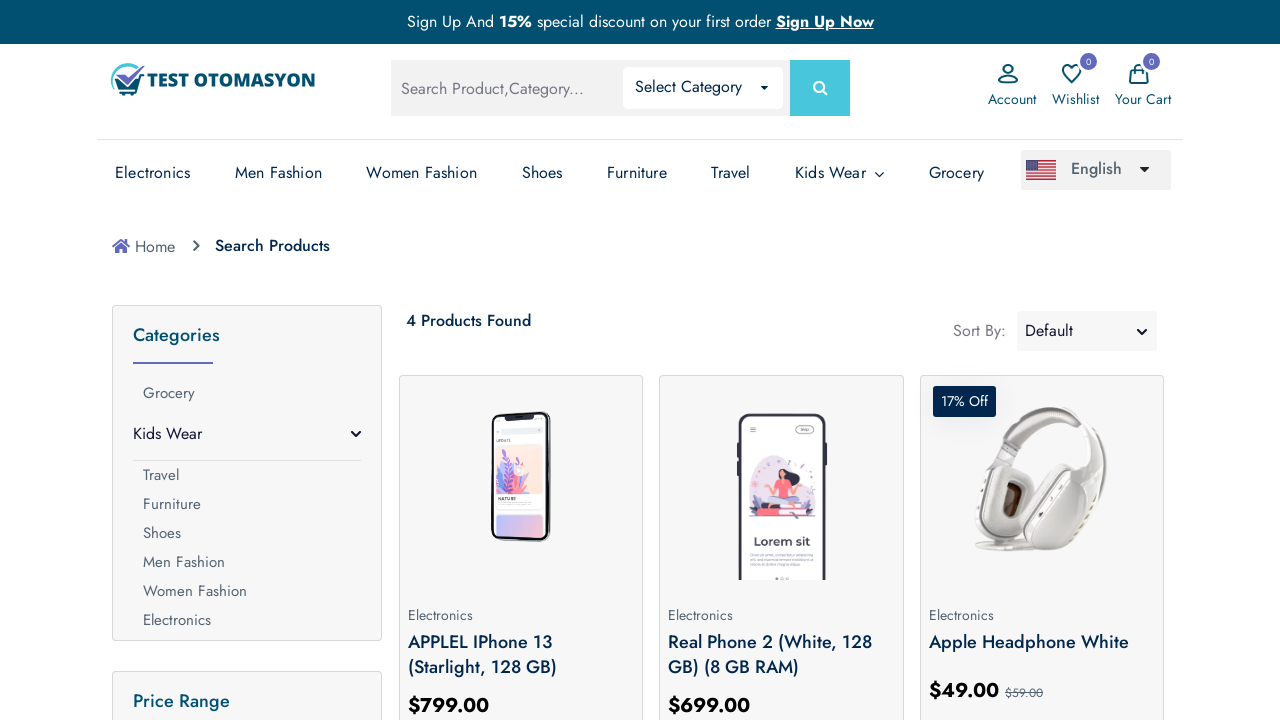

Located the product count text element
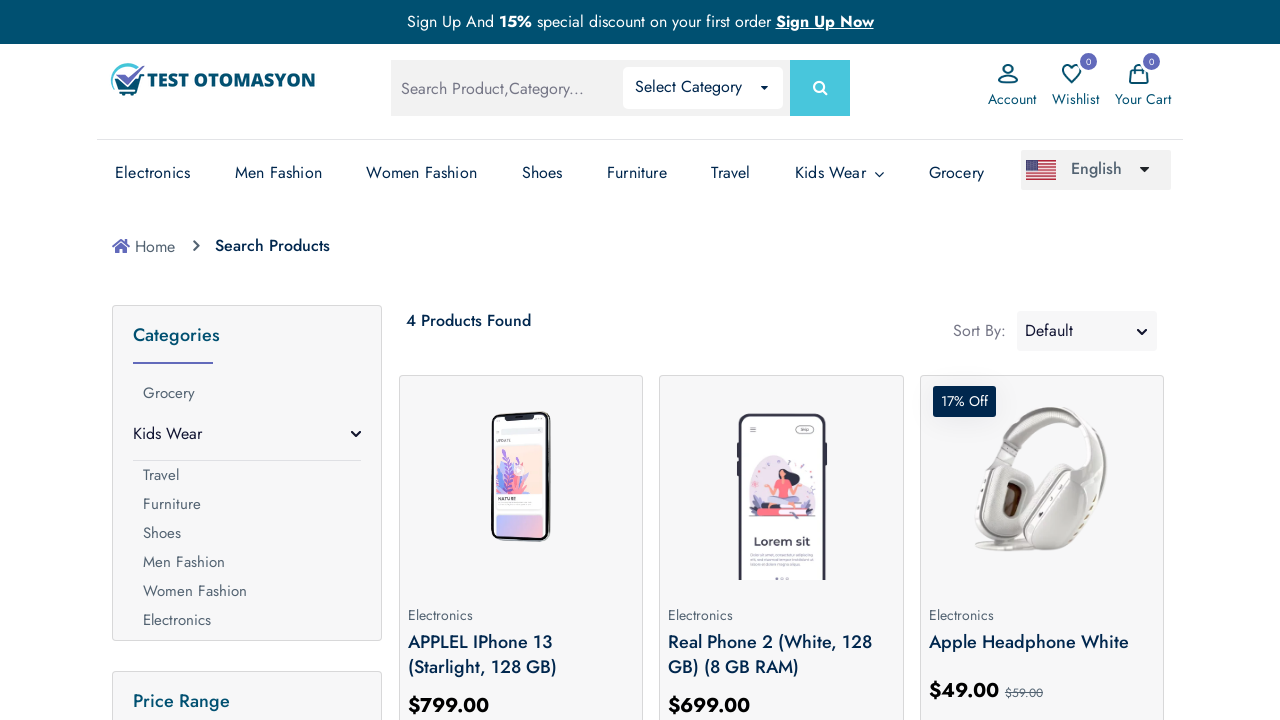

Retrieved the product count text content
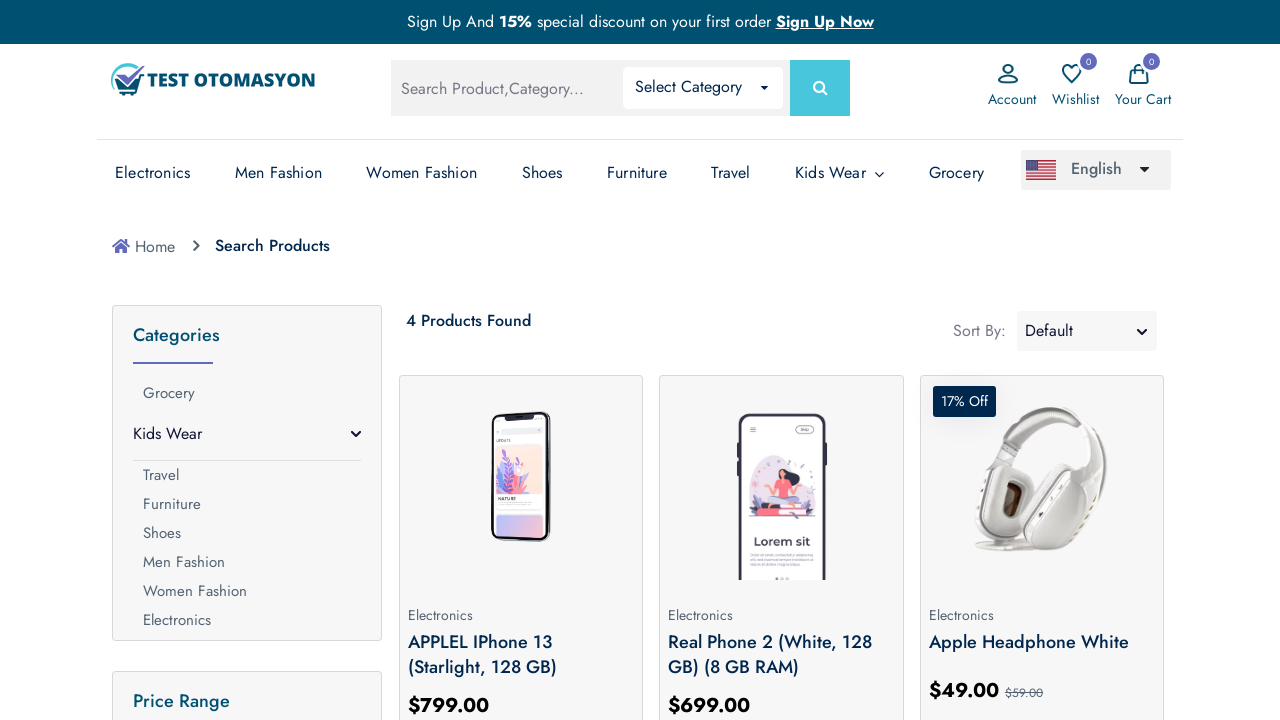

Verified that search results were found (not 0 Products Found)
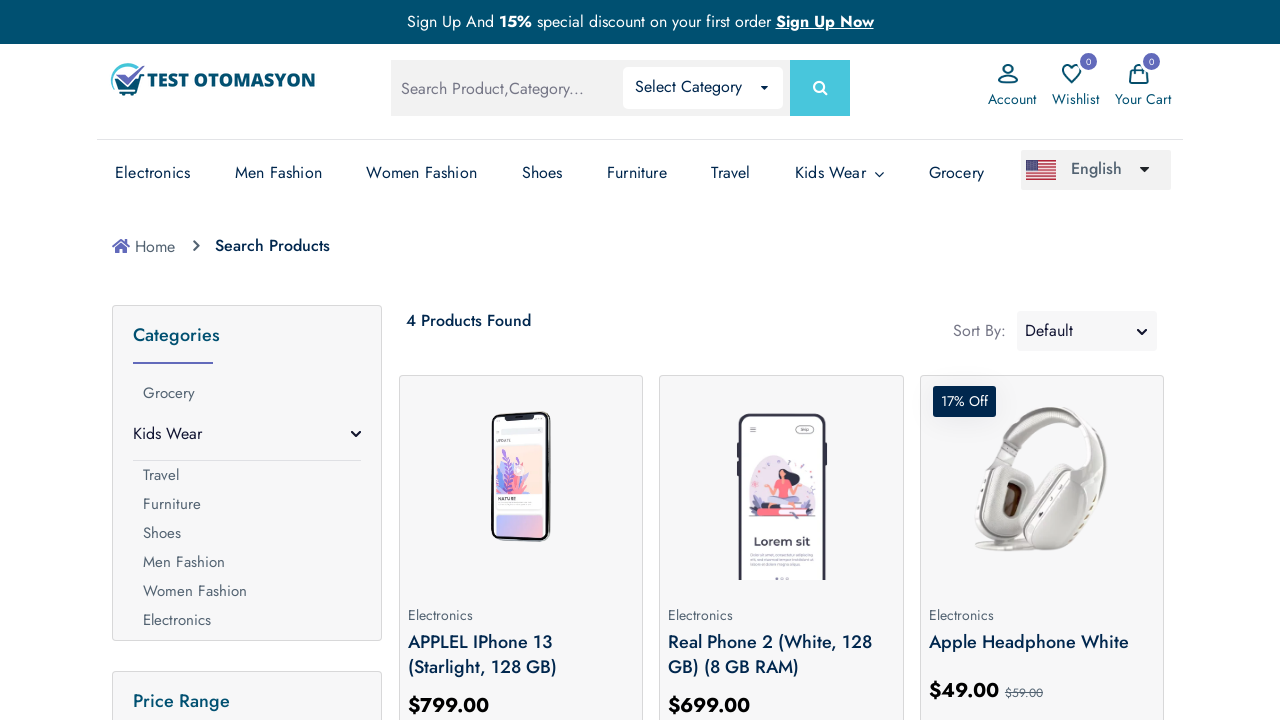

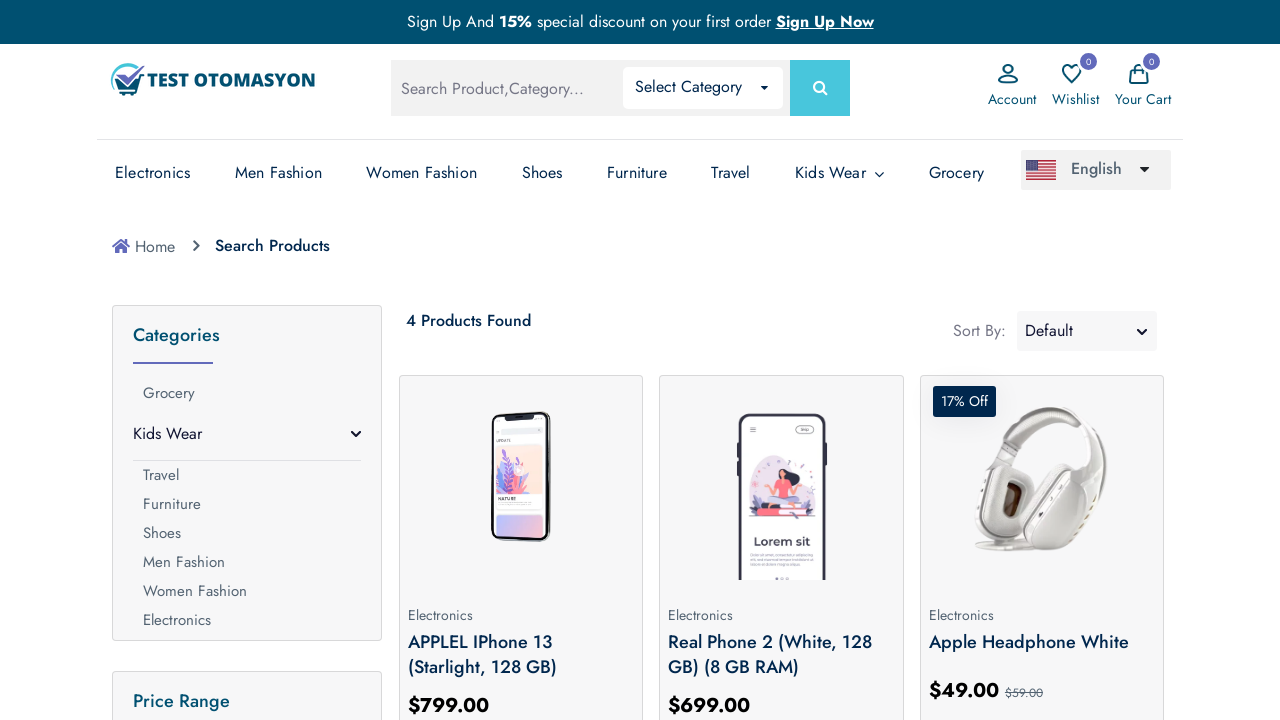